Fills out a practice automation form on demoqa.com including personal details (name, email, gender, mobile, date of birth), selects a subject from autocomplete, chooses hobbies, and submits the form.

Starting URL: https://demoqa.com/automation-practice-form

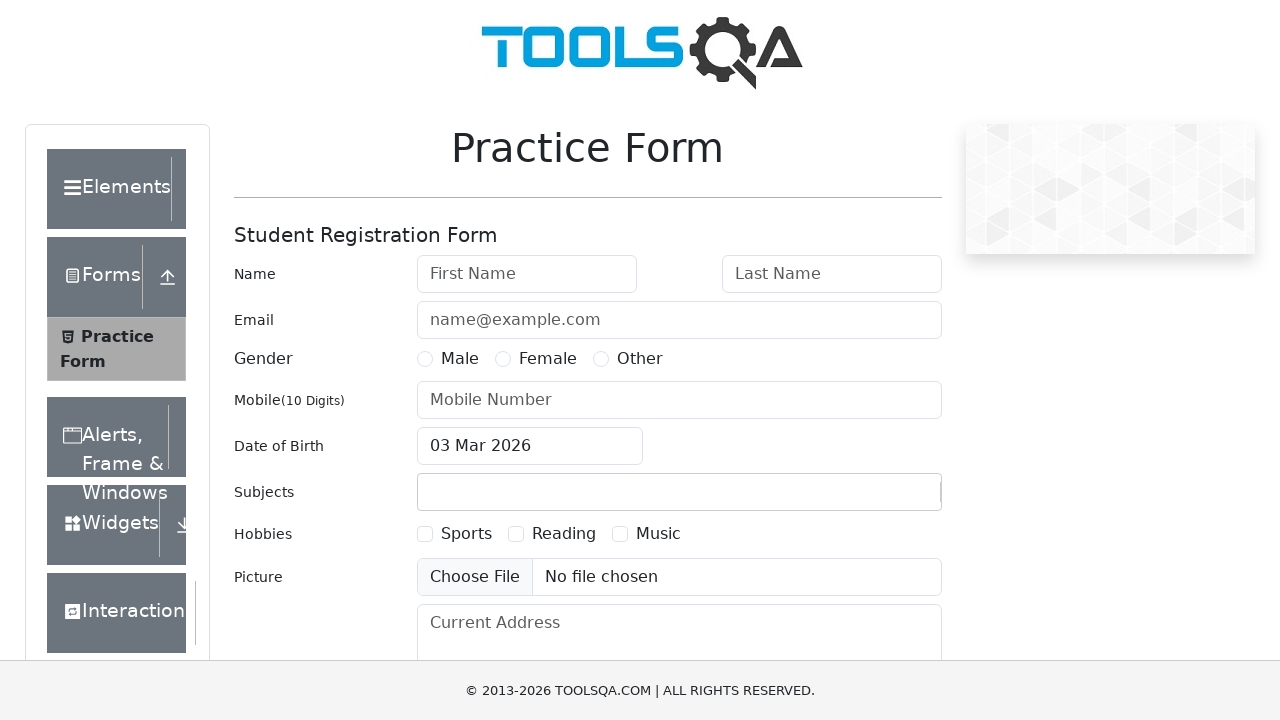

Waited for submit button to load
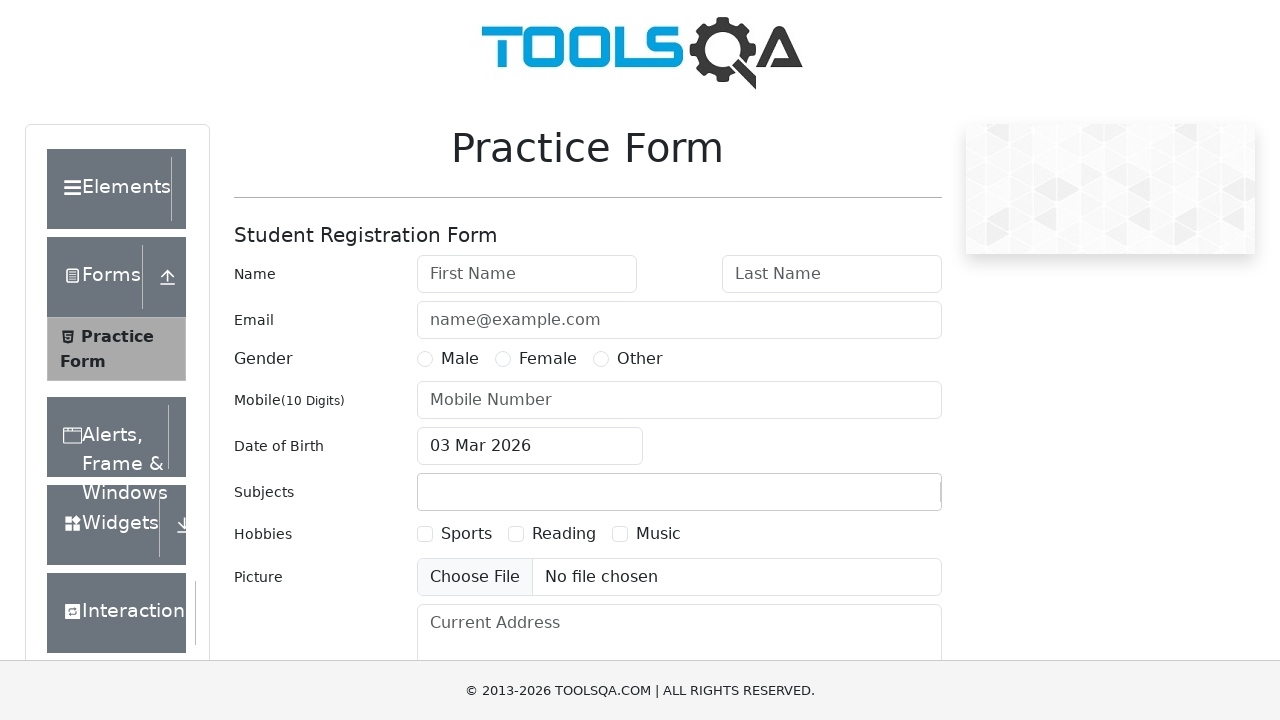

Filled first name field with 'Dhanya' on input#firstName
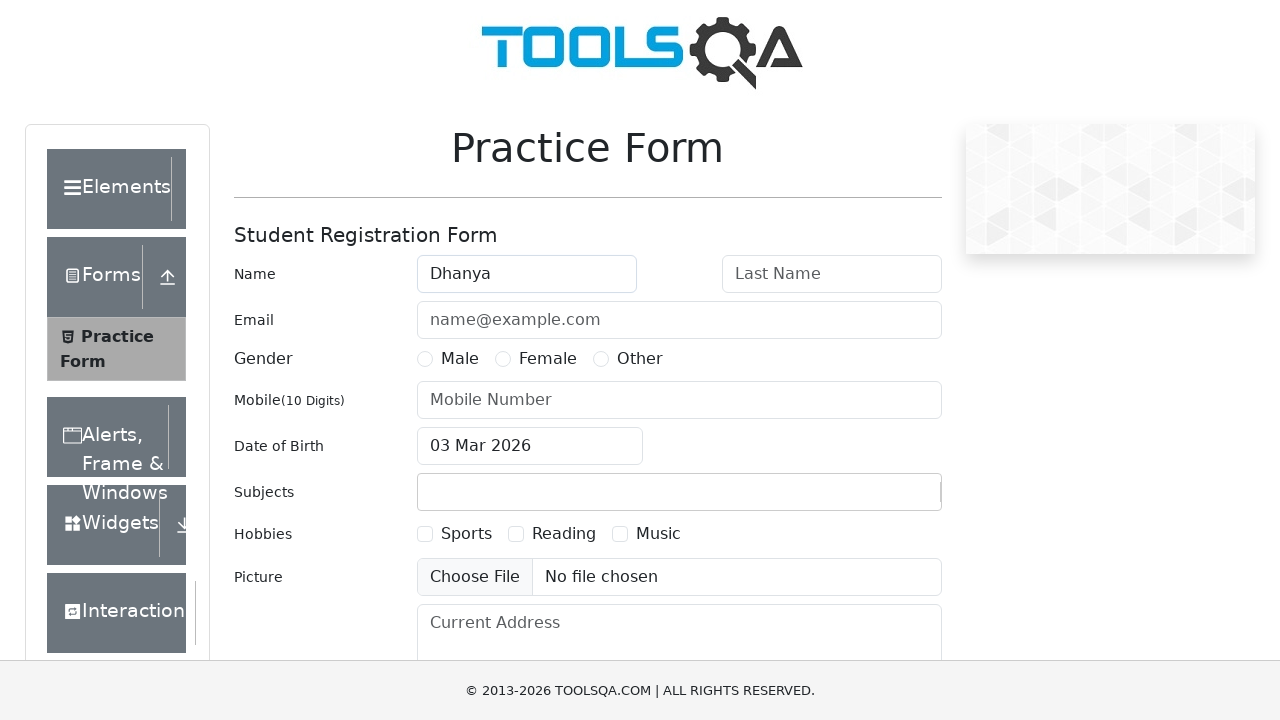

Filled last name field with 'Purushothaman' on input#lastName
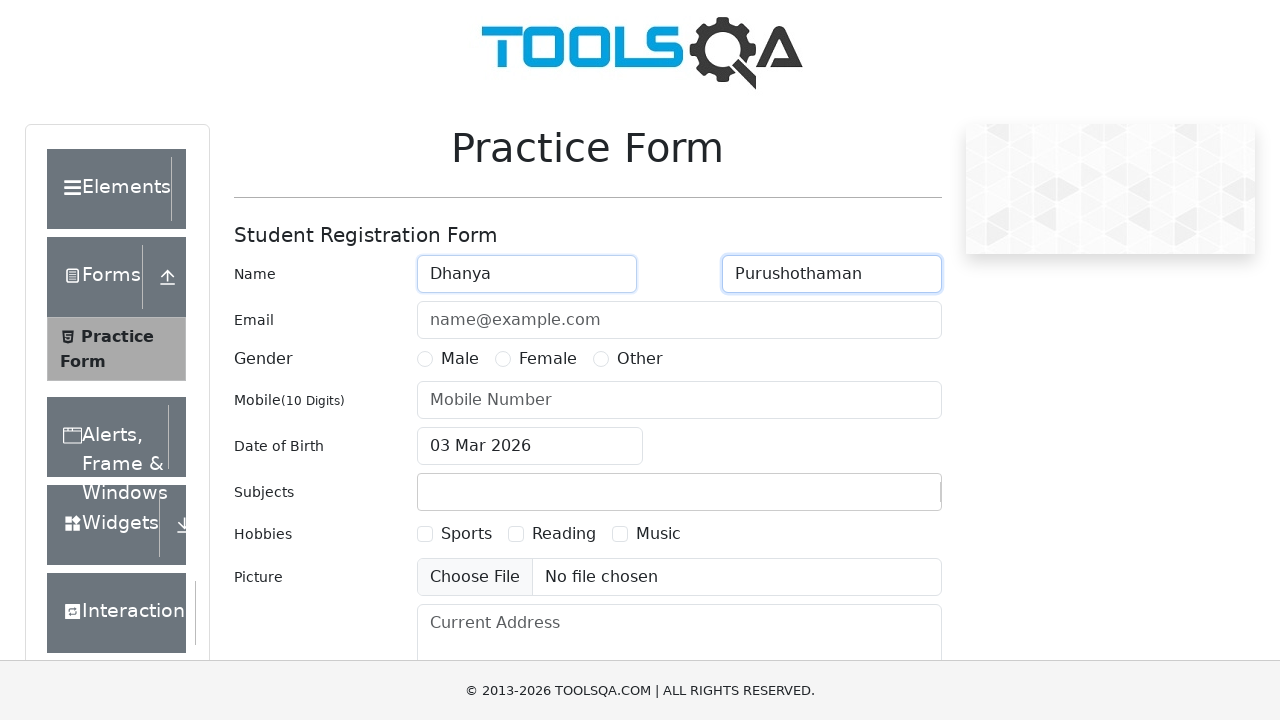

Filled email field with 'dhanya.ican@gmail.com' on input#userEmail
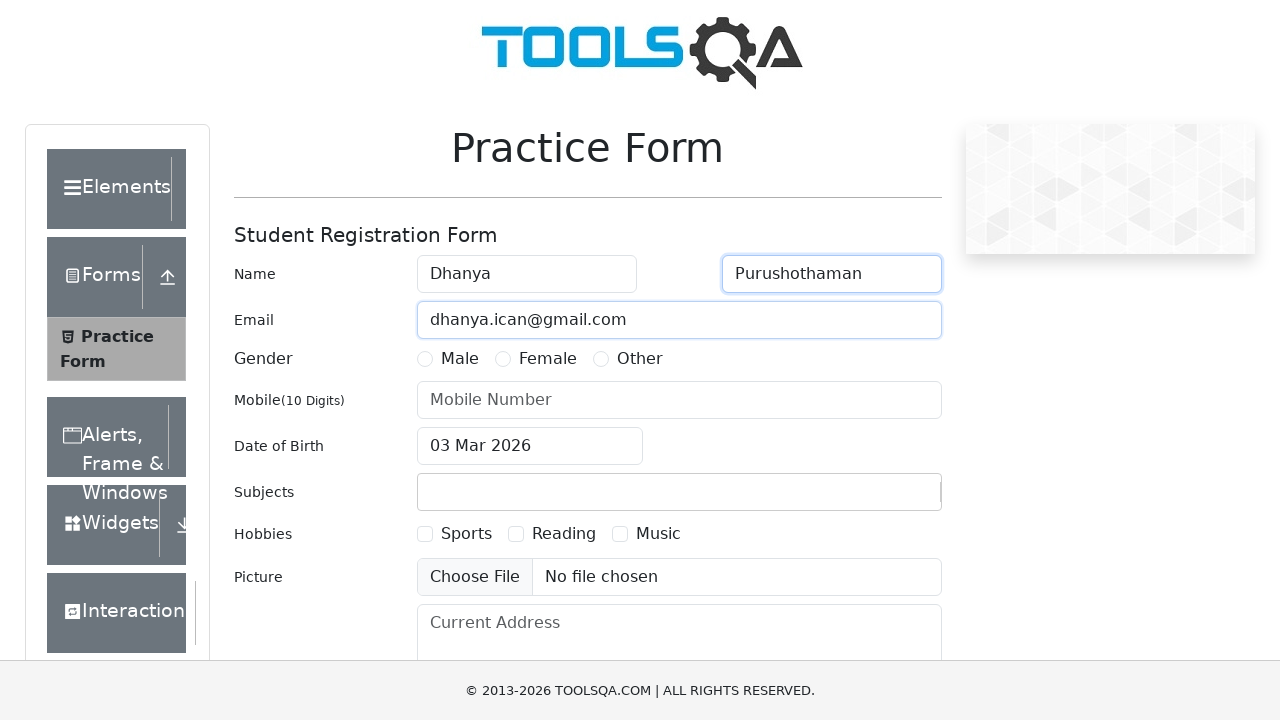

Selected Female gender option at (548, 359) on label:text('Female')
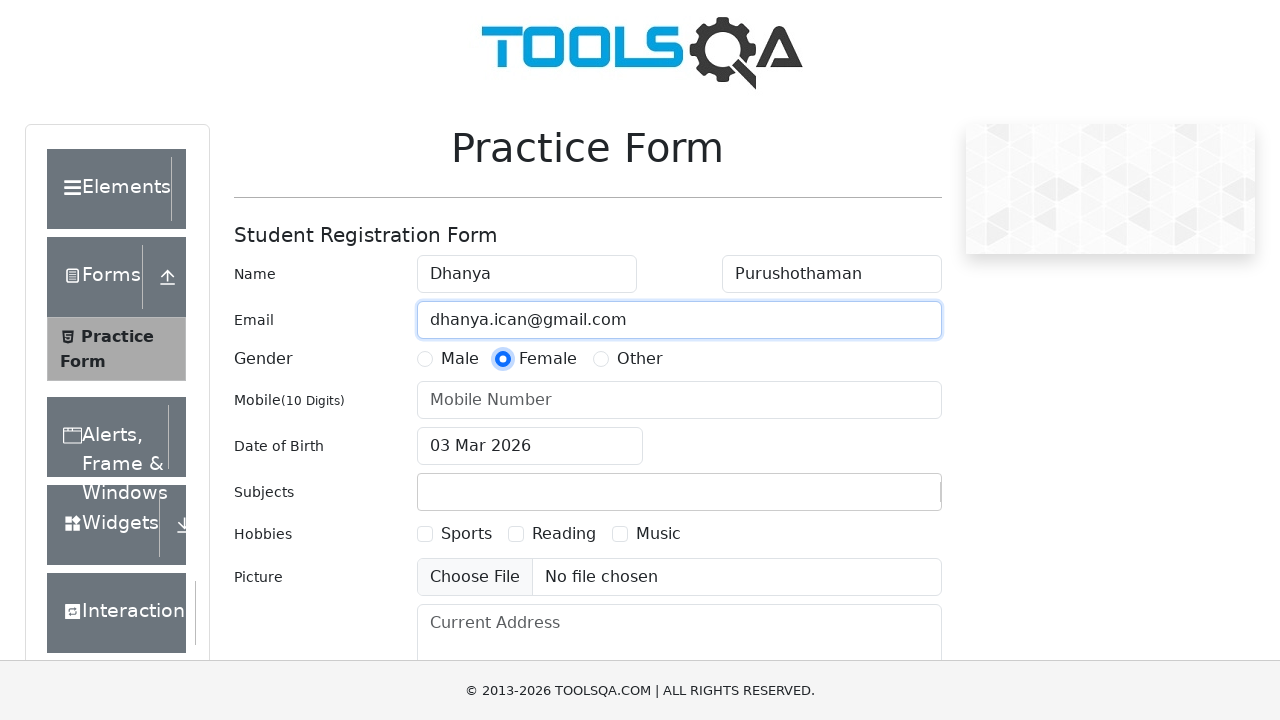

Filled mobile number field with '9981245678' on input#userNumber
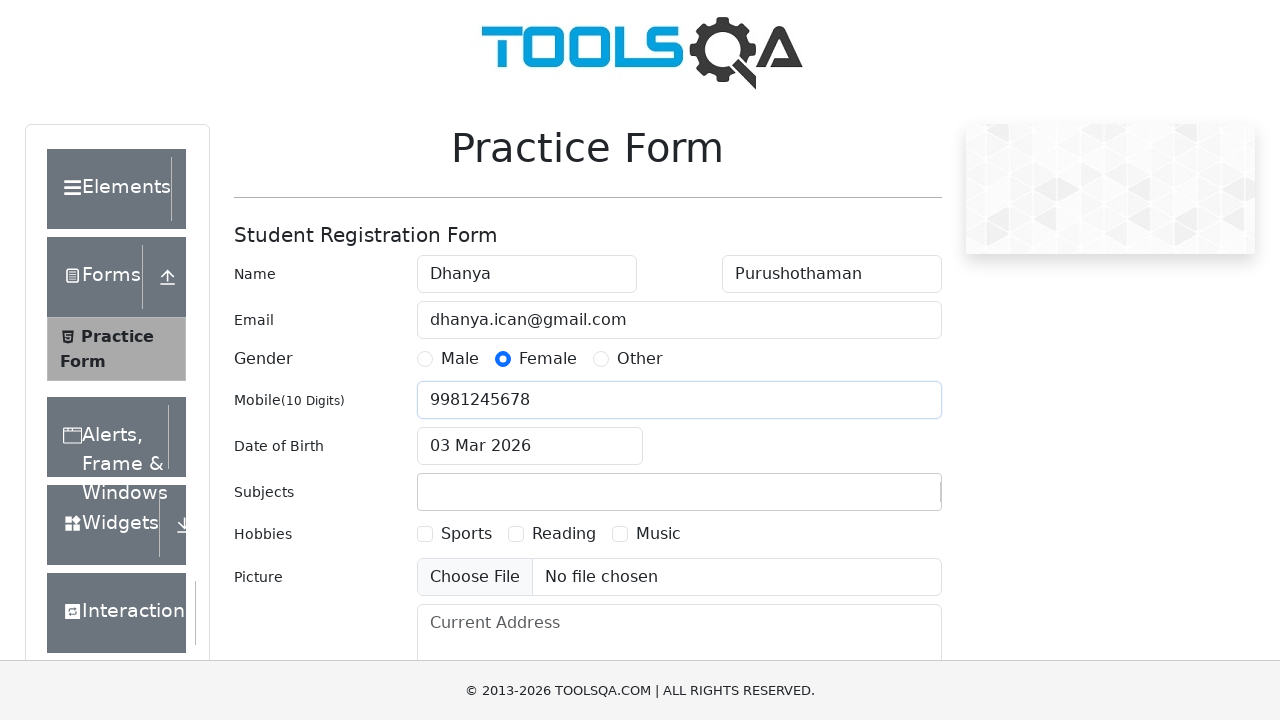

Clicked date of birth field to open calendar at (530, 446) on input#dateOfBirthInput
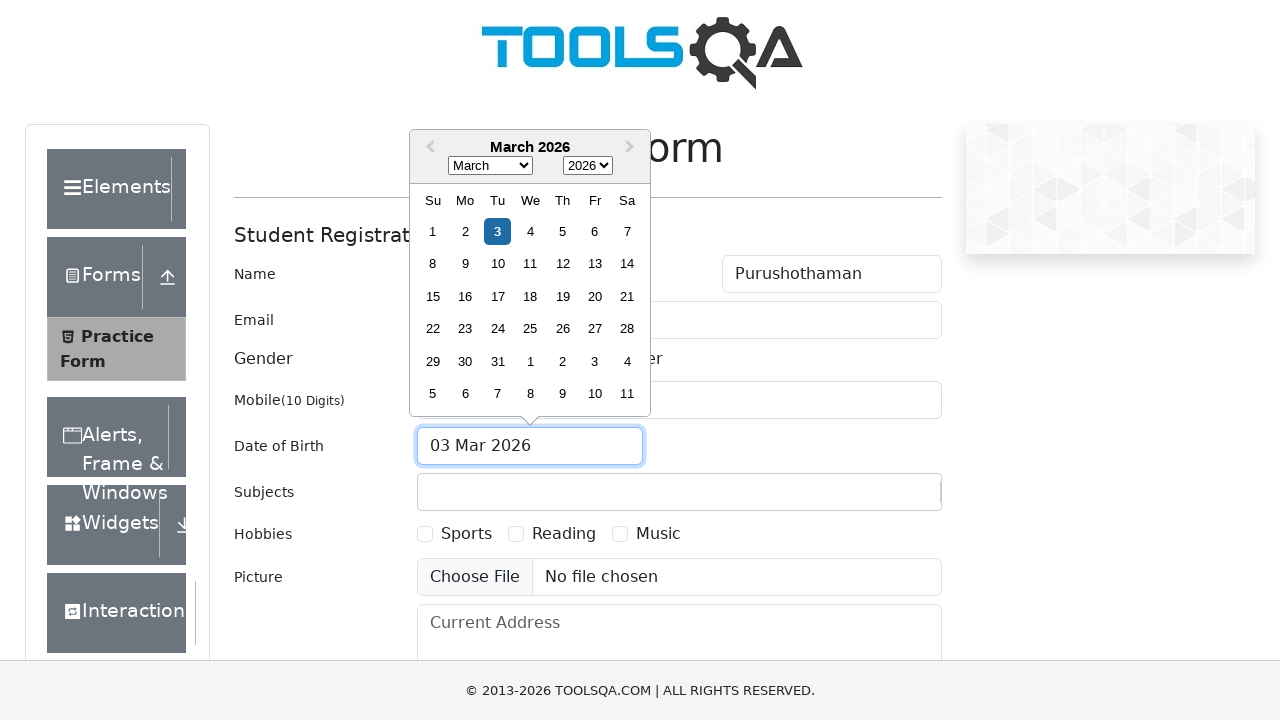

Selected June from month dropdown on select.react-datepicker__month-select
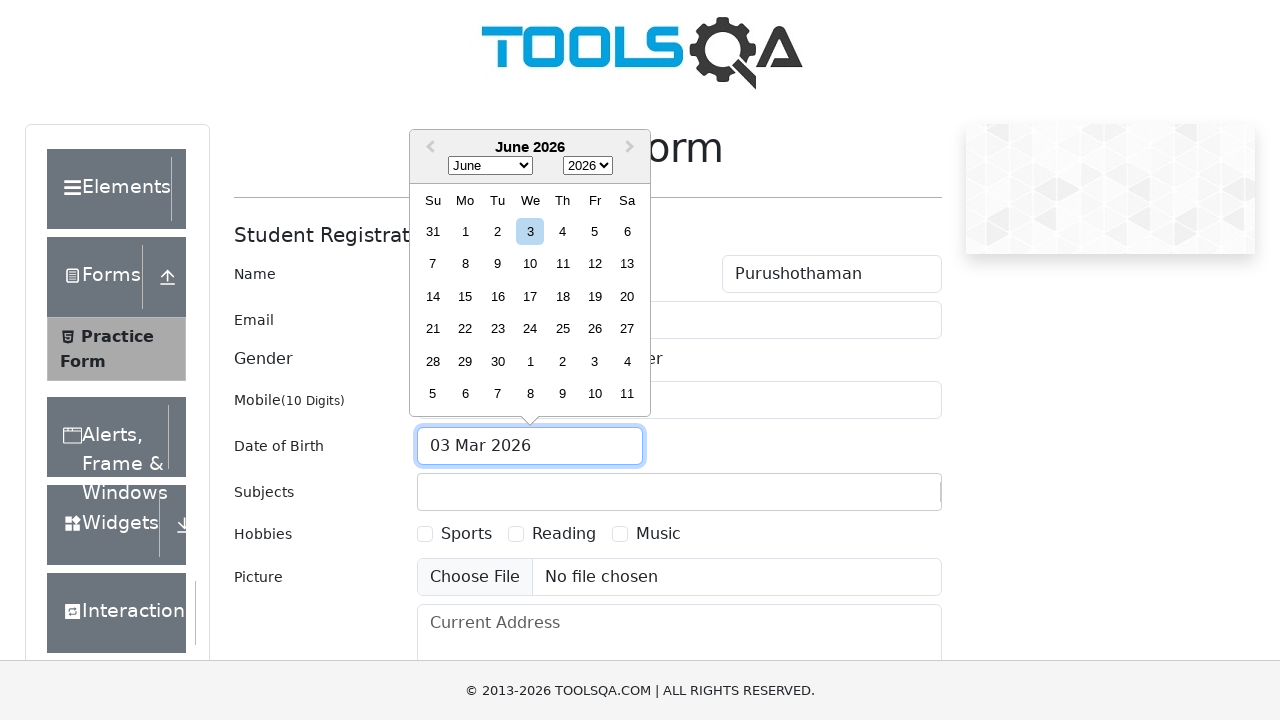

Selected 1987 from year dropdown on select.react-datepicker__year-select
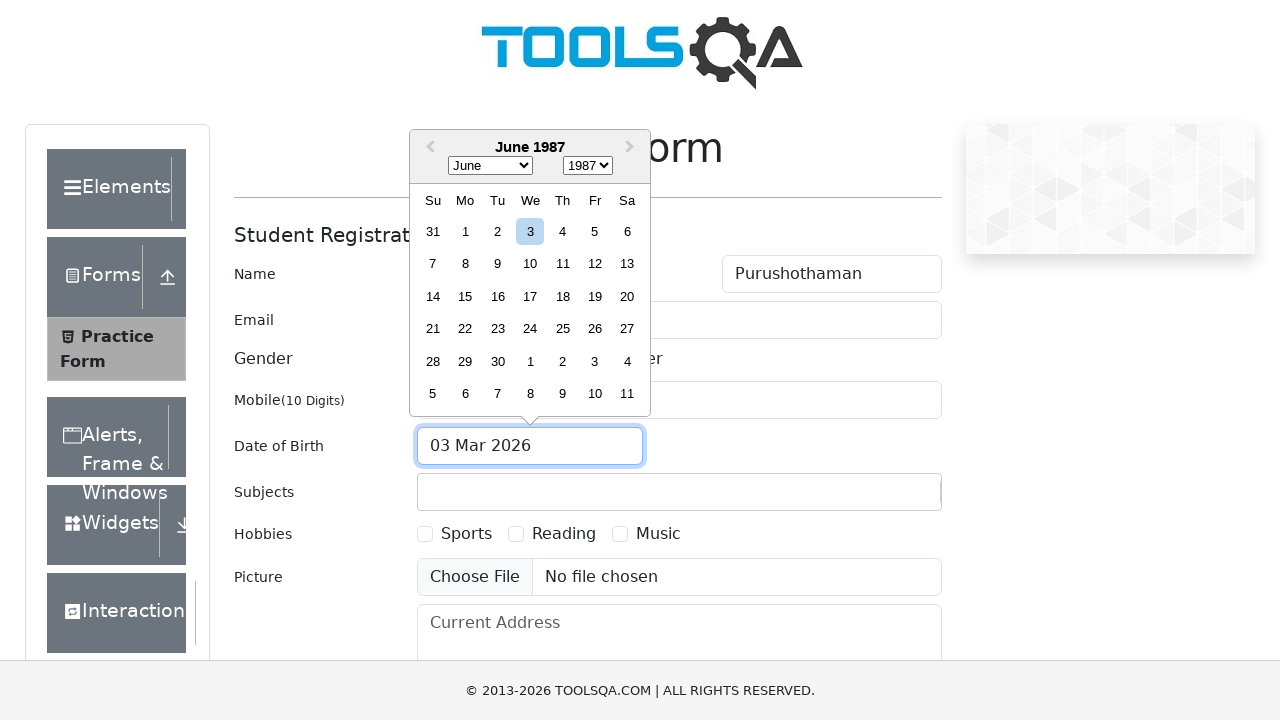

Selected 12th day of June 1987 from calendar at (595, 264) on div.react-datepicker__day:text('12'):not(.react-datepicker__day--outside-month)
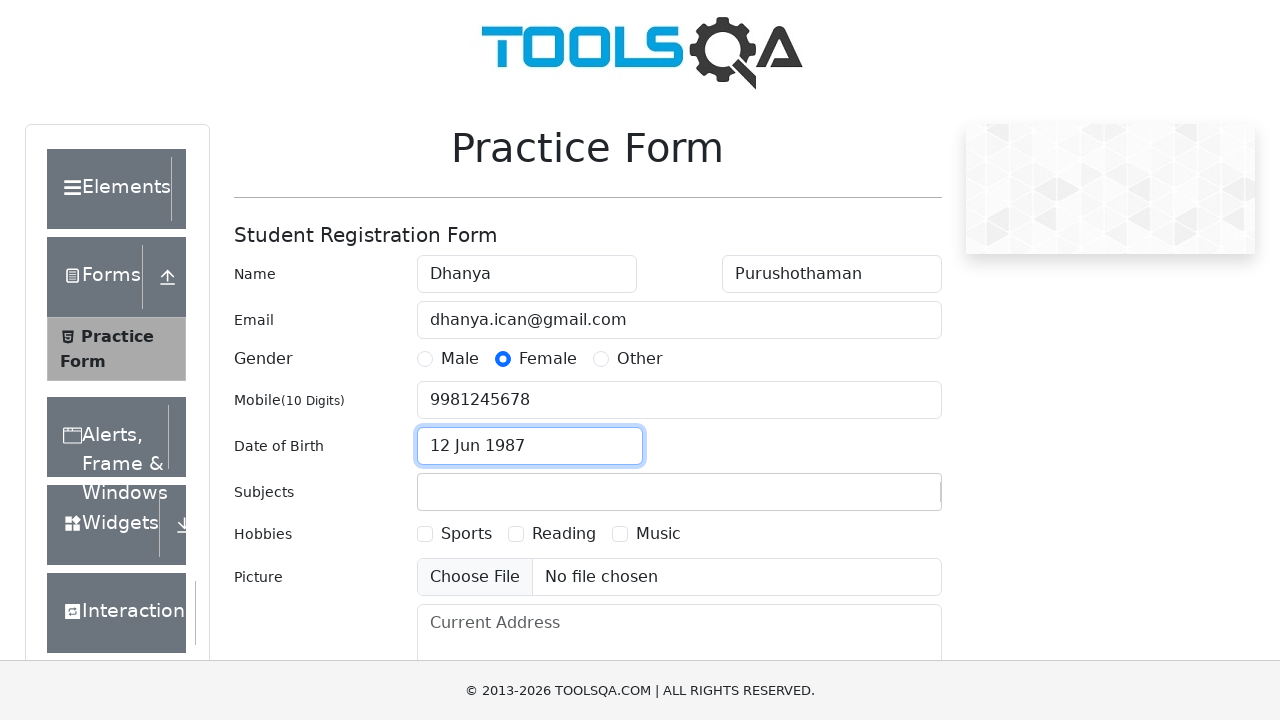

Filled subjects input field with 'Computer Science' on input#subjectsInput
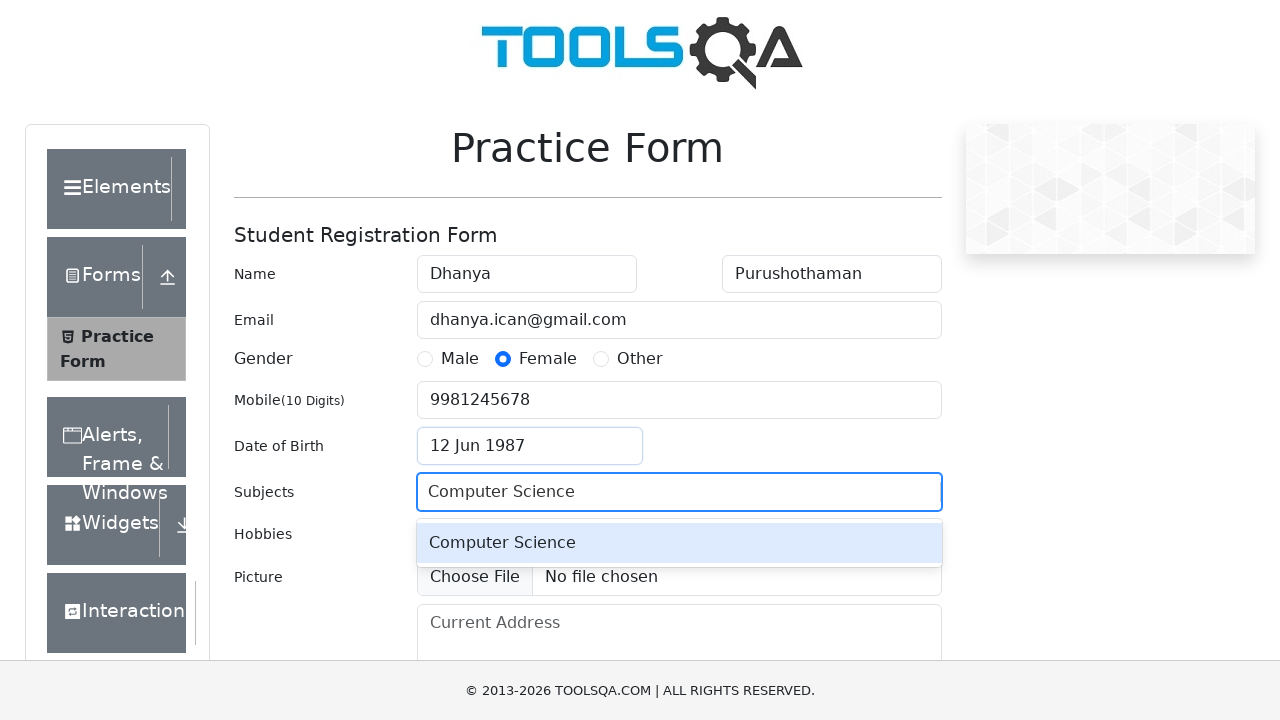

Waited for Computer Science option to appear in autocomplete
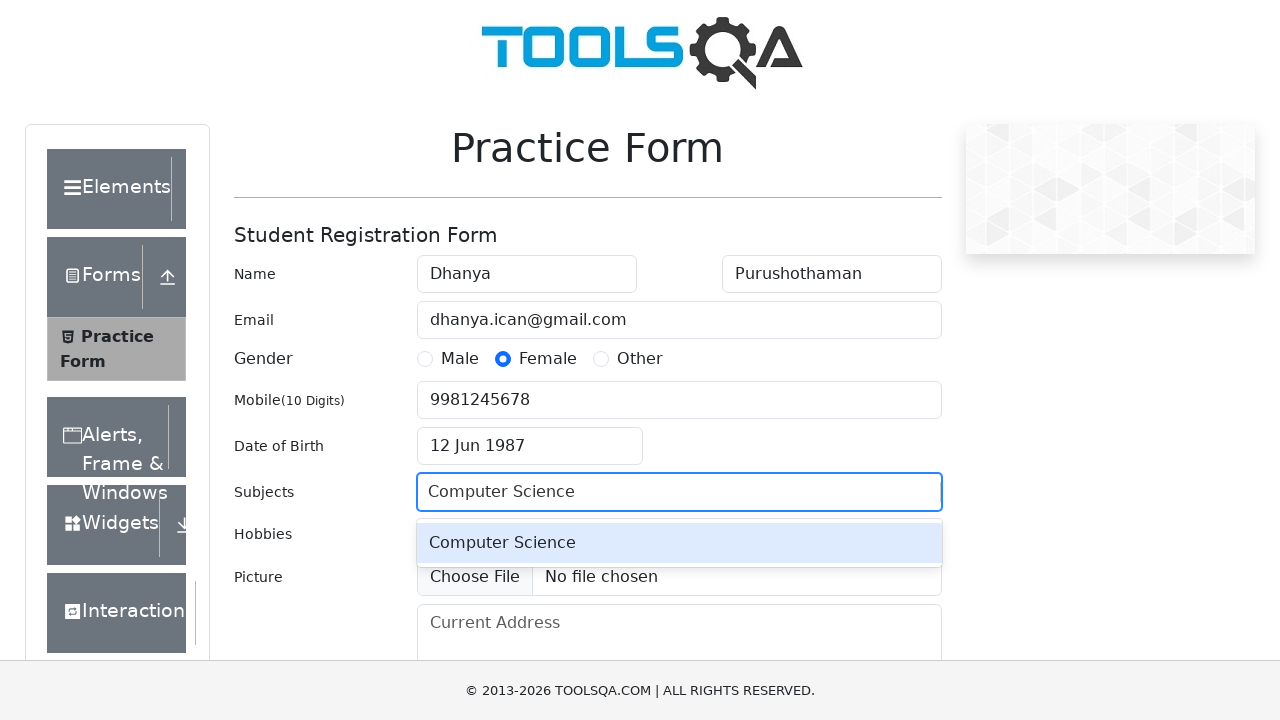

Selected Computer Science from autocomplete dropdown at (679, 543) on div.subjects-auto-complete__option:text('Computer Science')
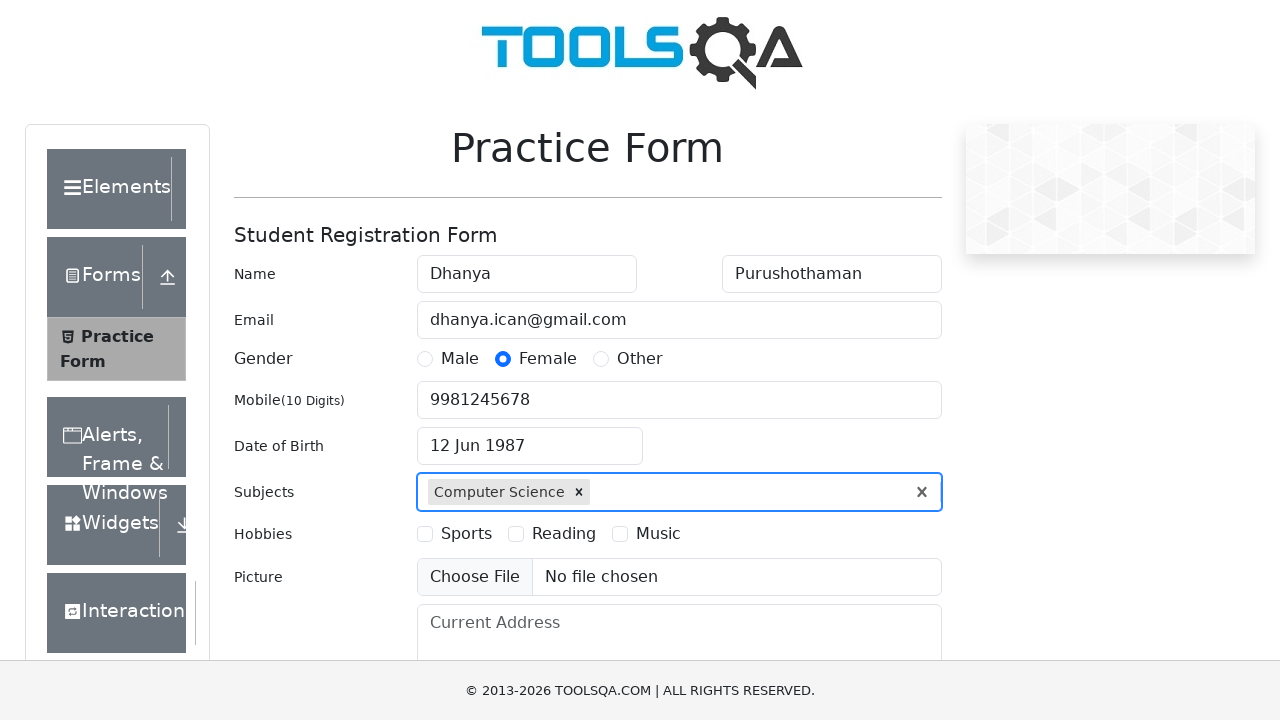

Selected Sports hobby at (466, 534) on label:text('Sports')
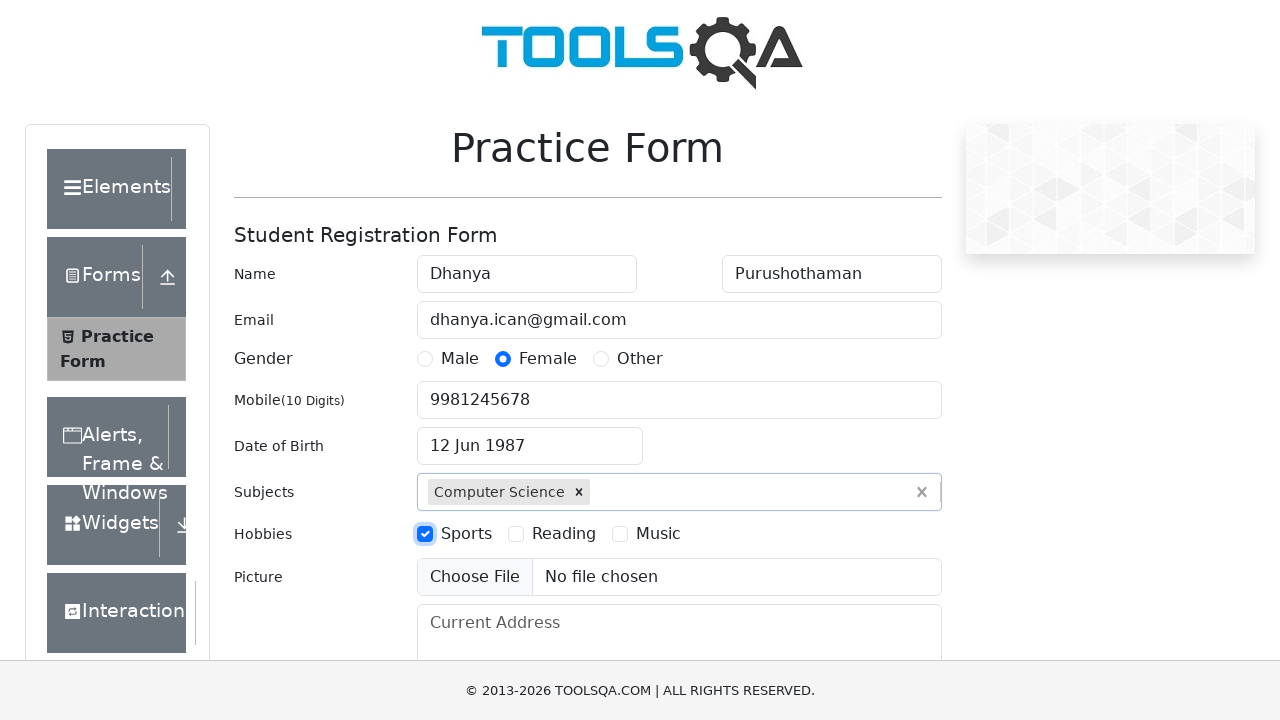

Selected Reading hobby at (564, 534) on label:text('Reading')
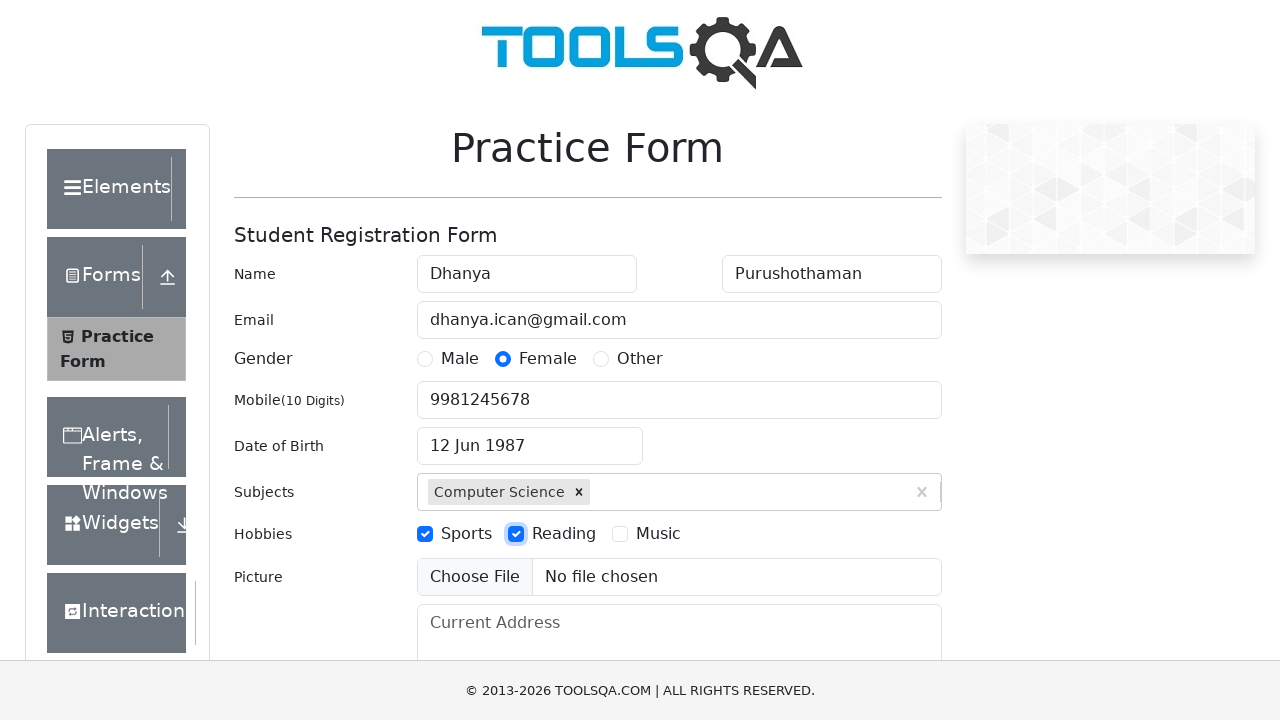

Clicked submit button to complete form submission at (885, 499) on button#submit
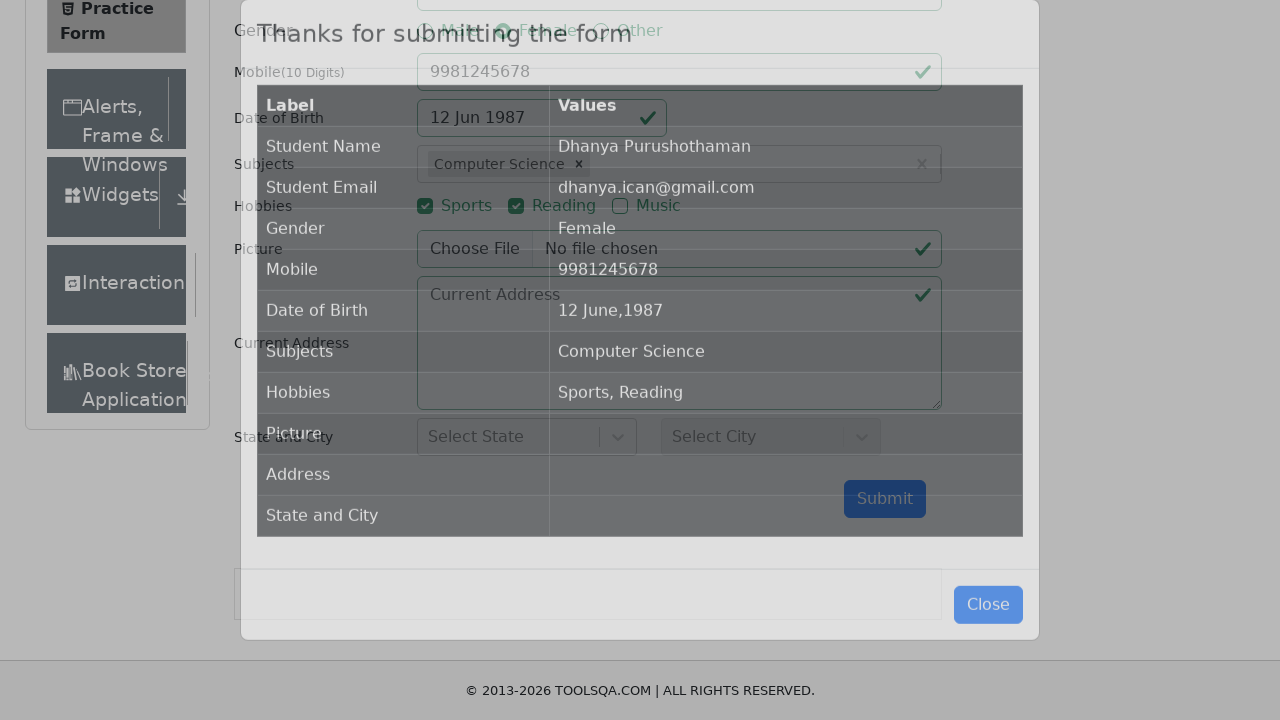

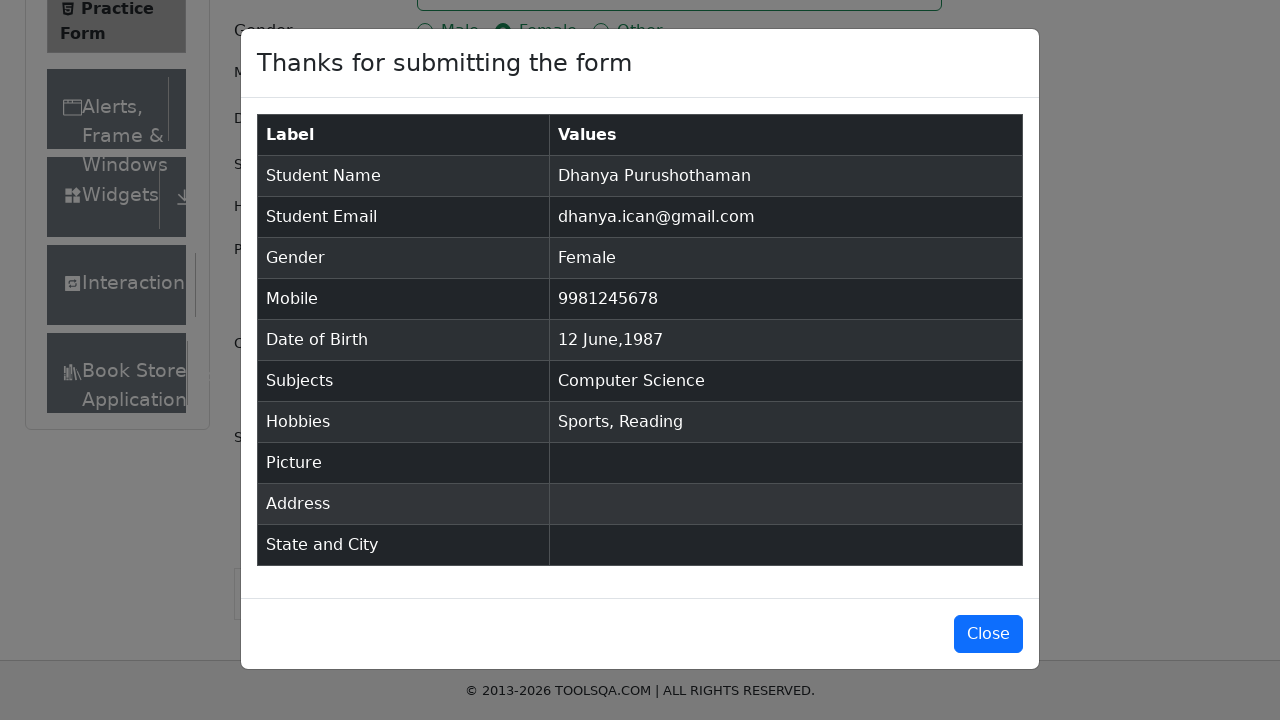